Tests various UI interactions including dropdown selection, alert handling, and scrolling to elements on a practice automation page

Starting URL: https://rahulshettyacademy.com/AutomationPractice/

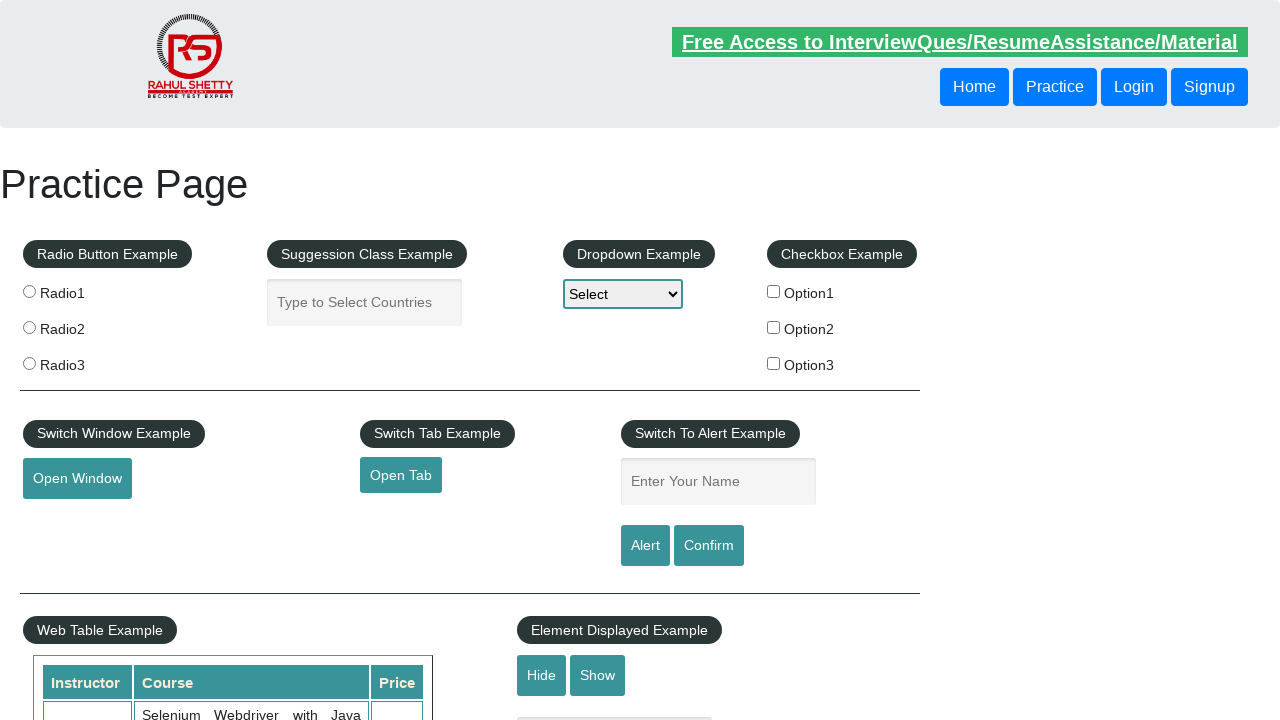

Selected 'option1' from dropdown menu on select#dropdown-class-example
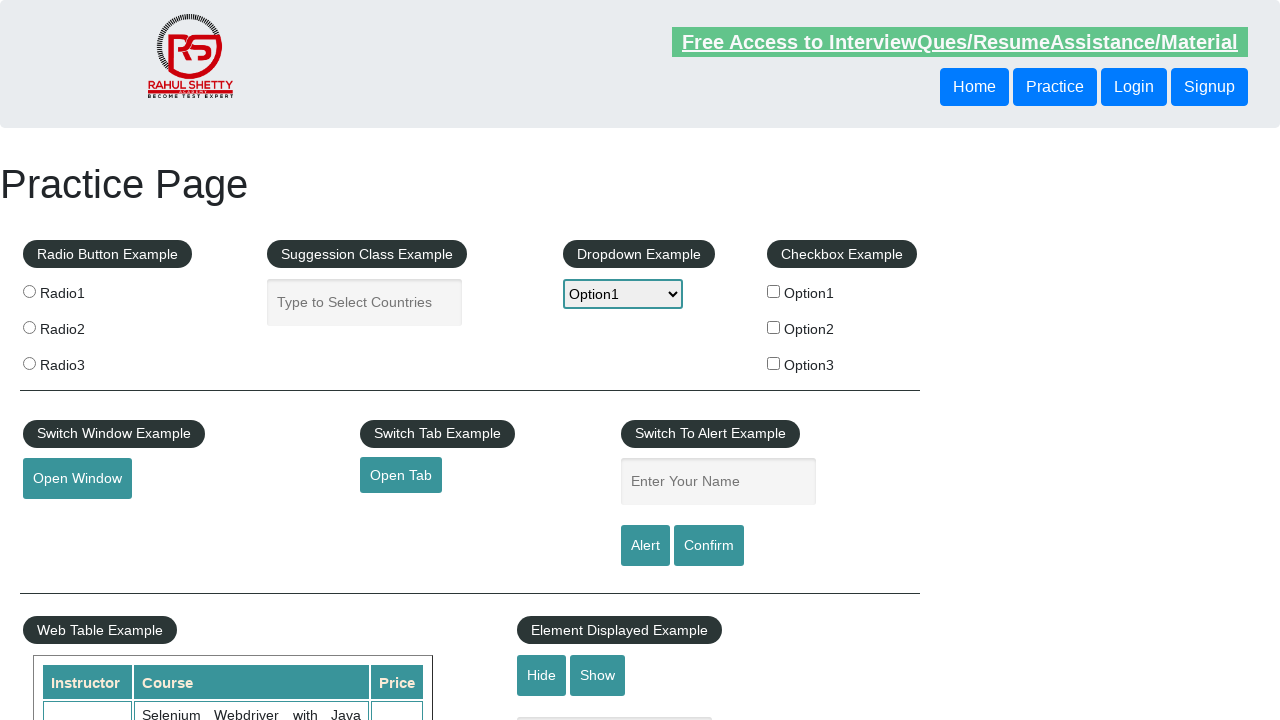

Set up dialog handler to dismiss alerts
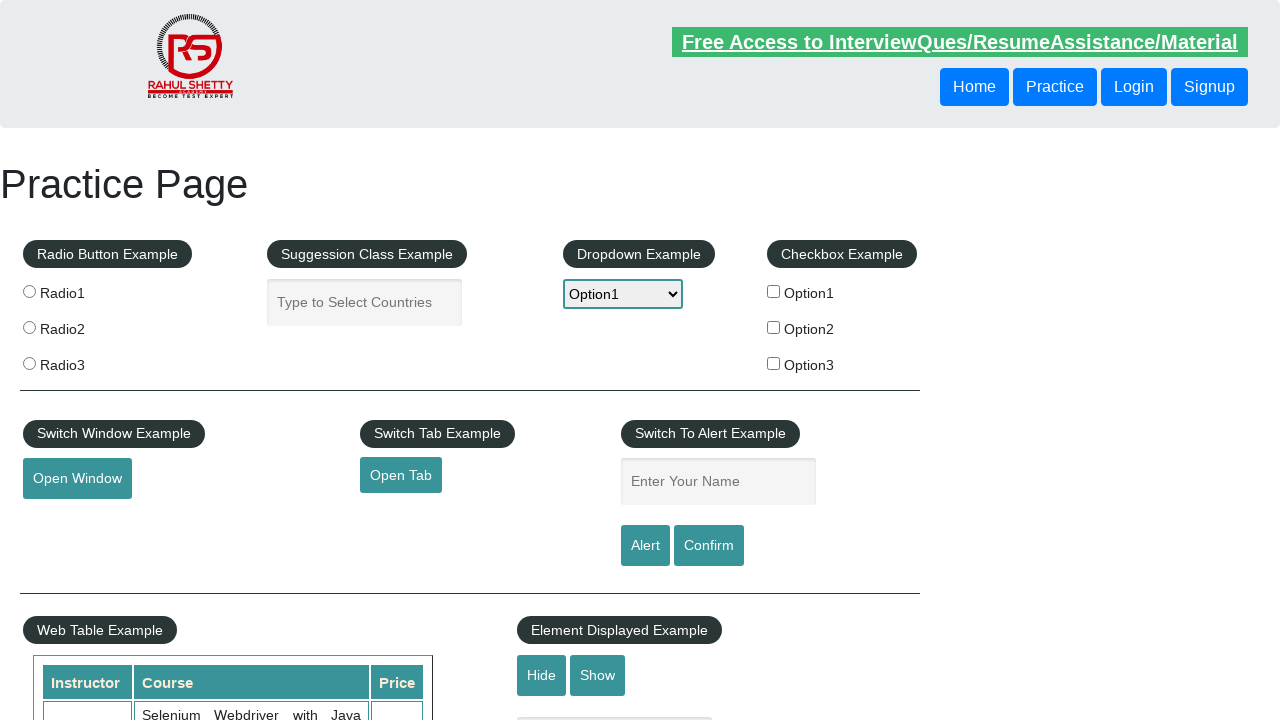

Clicked alert button and dismissed the alert at (645, 546) on #alertbtn
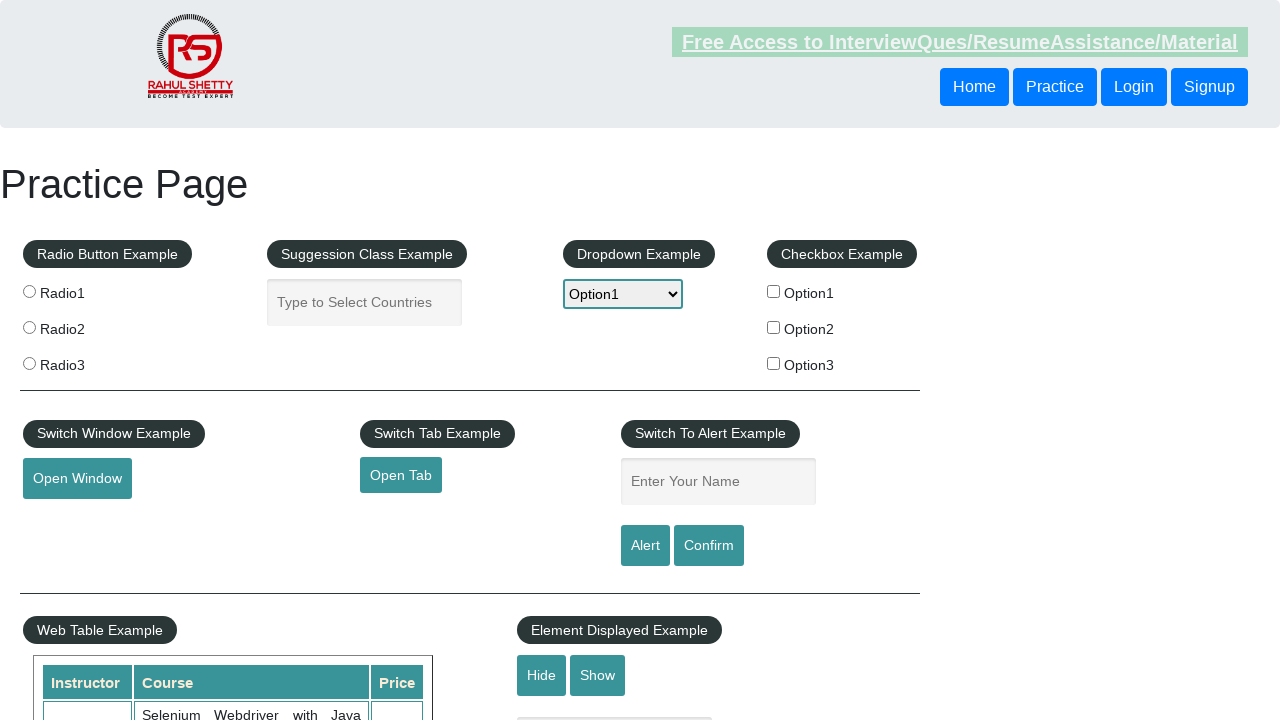

Scrolled to 'Web Table Fixed header' element
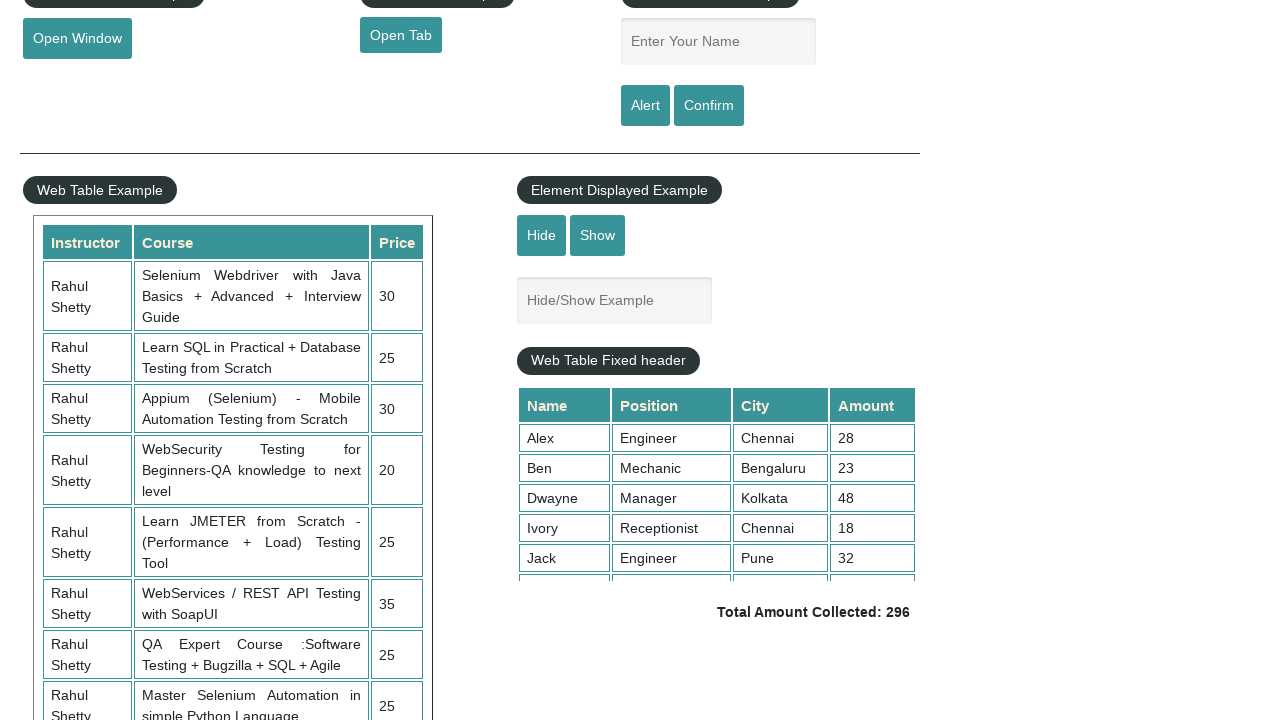

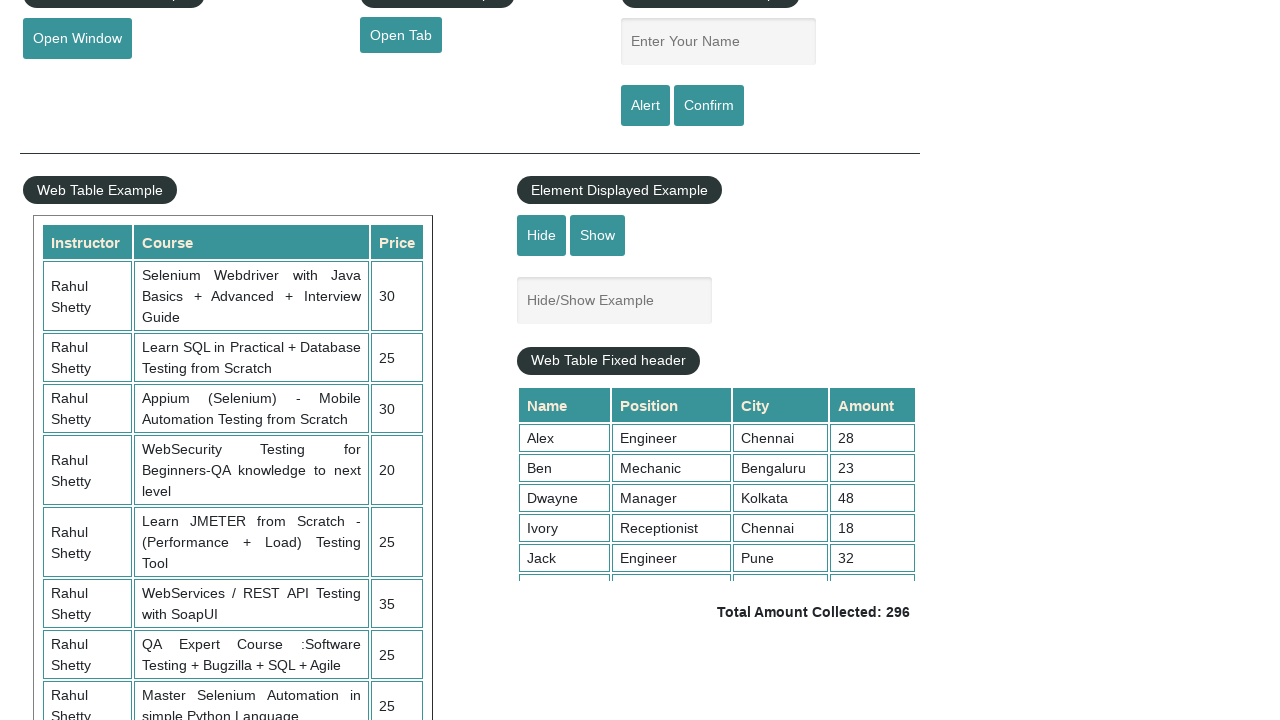